Tests that news items are displayed on the Gündem page by checking for article elements

Starting URL: https://egundem.com/gundem

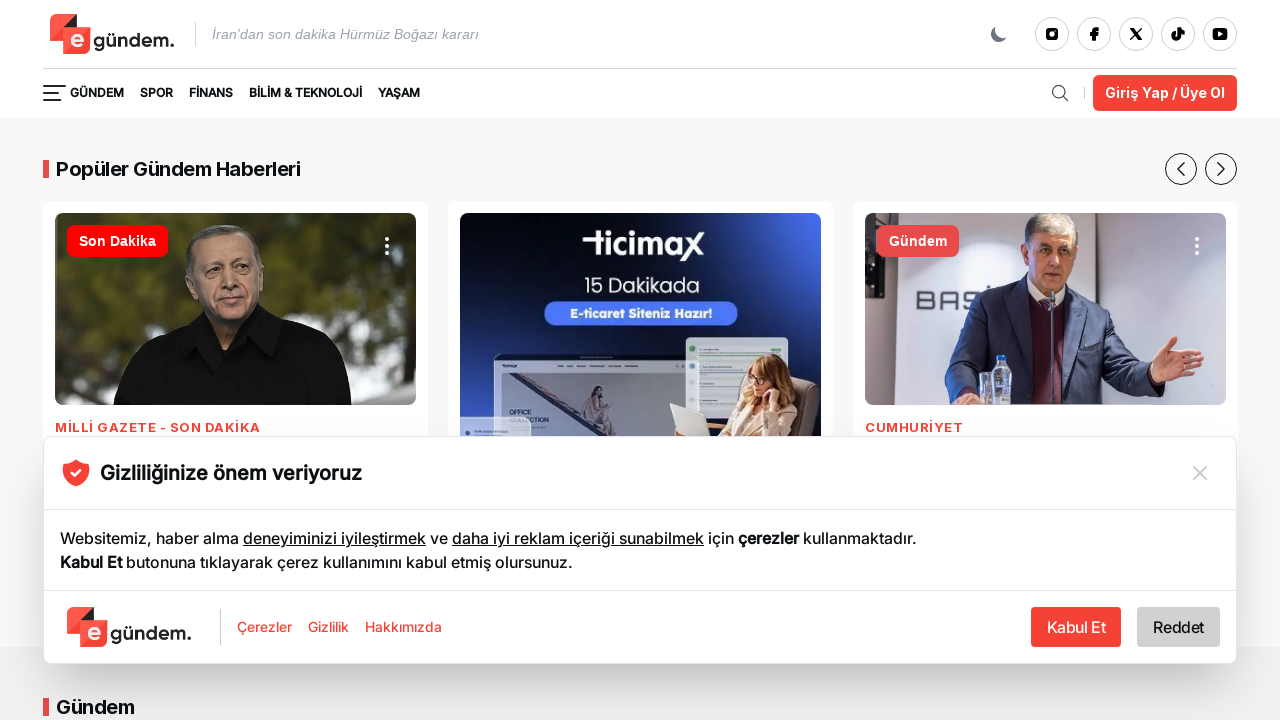

Waited for news item selectors to load on Gündem page
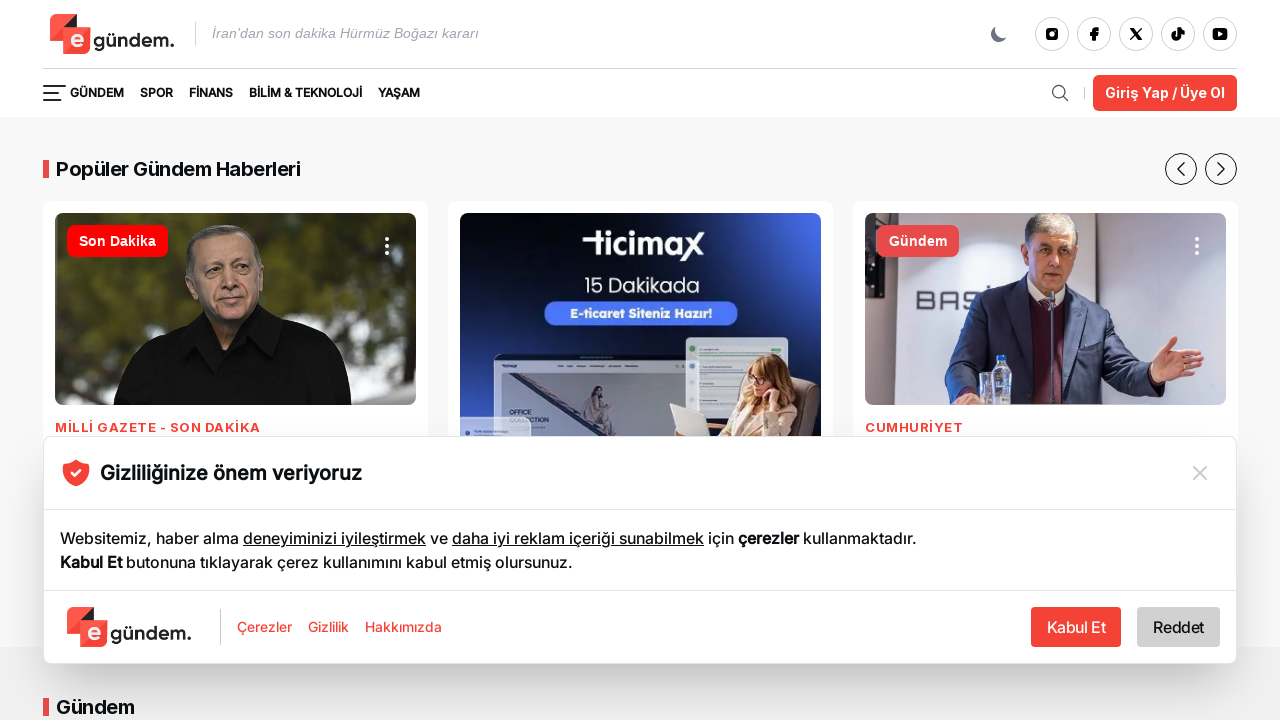

Located all news item links
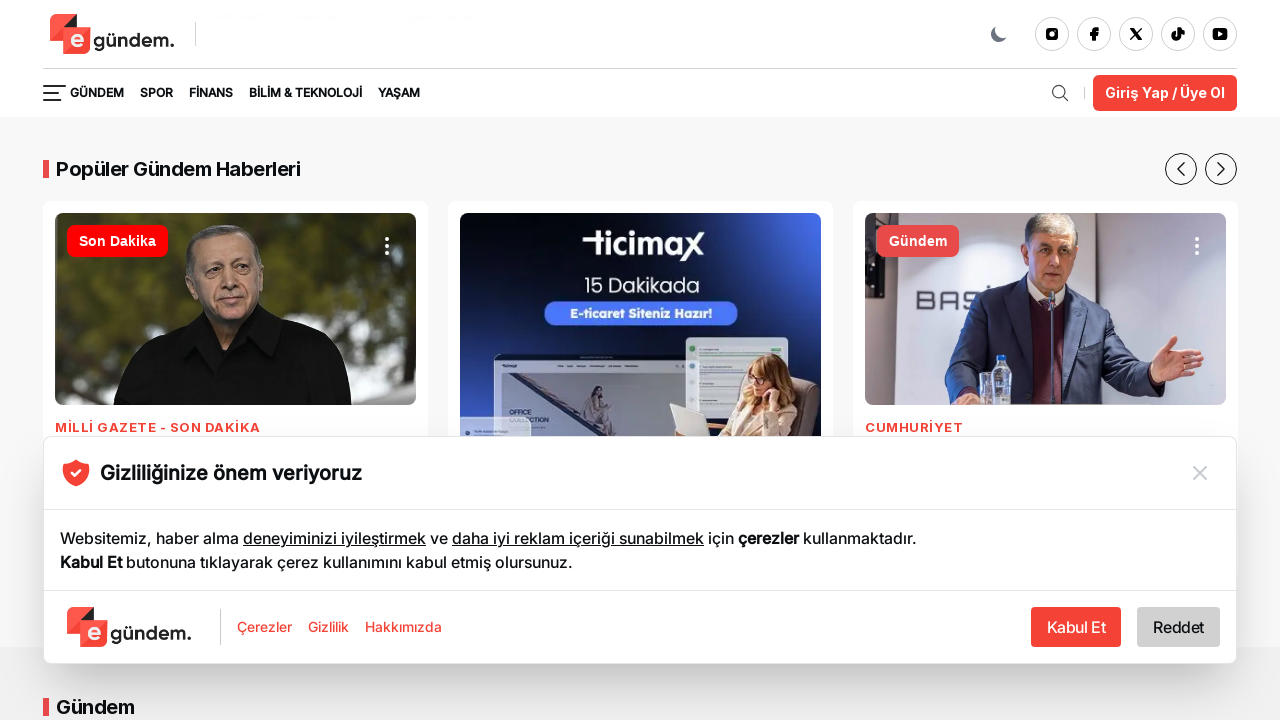

Verified that news items are displayed on the Gündem page
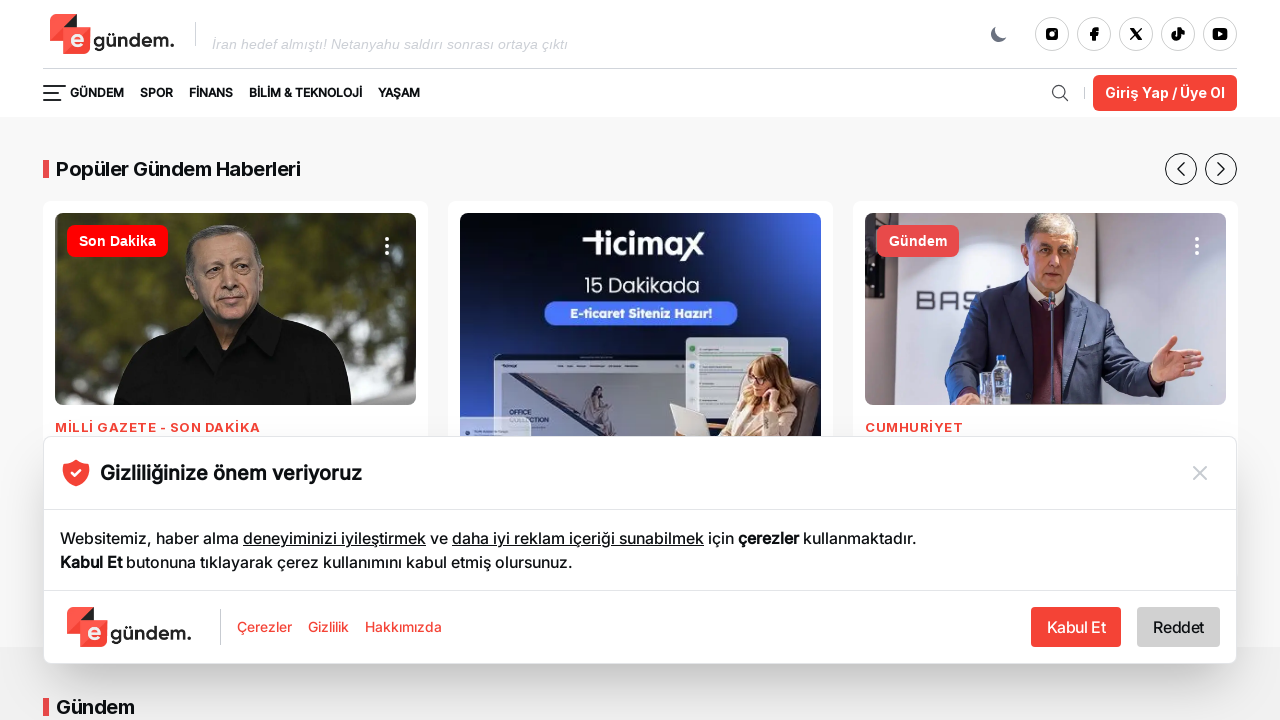

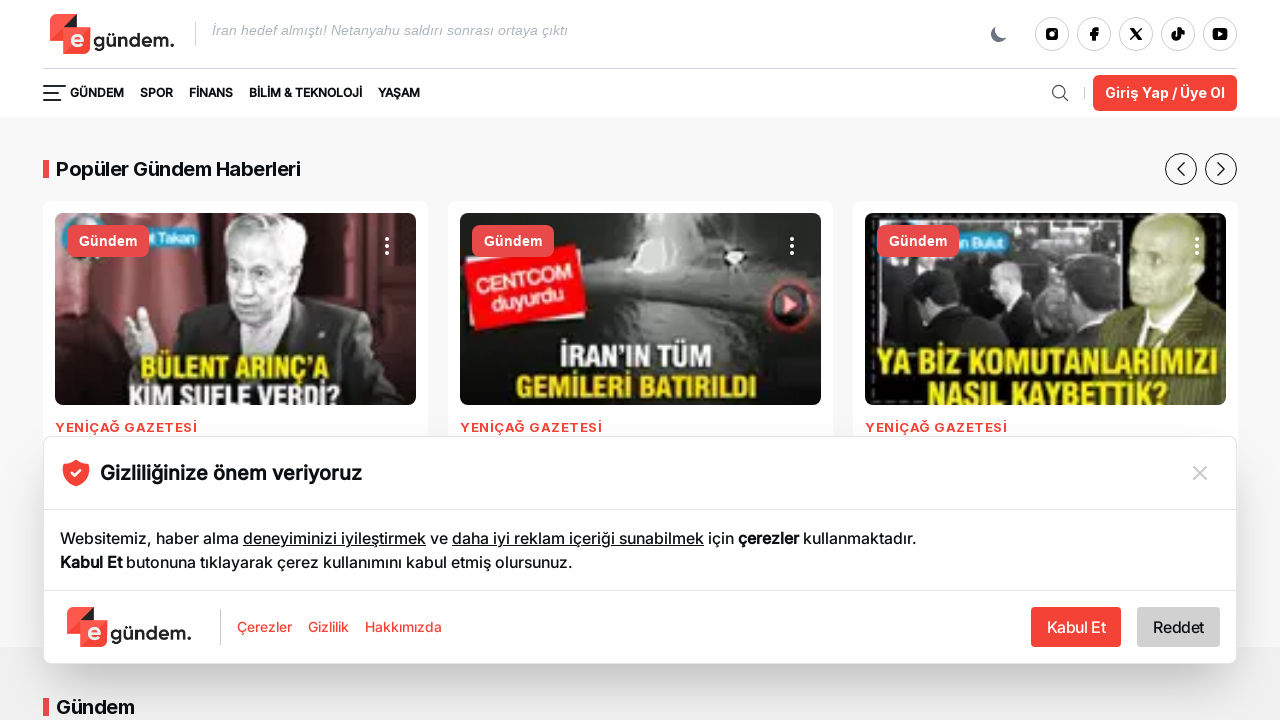